Tests a registration form by filling in required fields (first name, last name, email) and submitting, then verifies the success message is displayed.

Starting URL: http://suninjuly.github.io/registration1.html

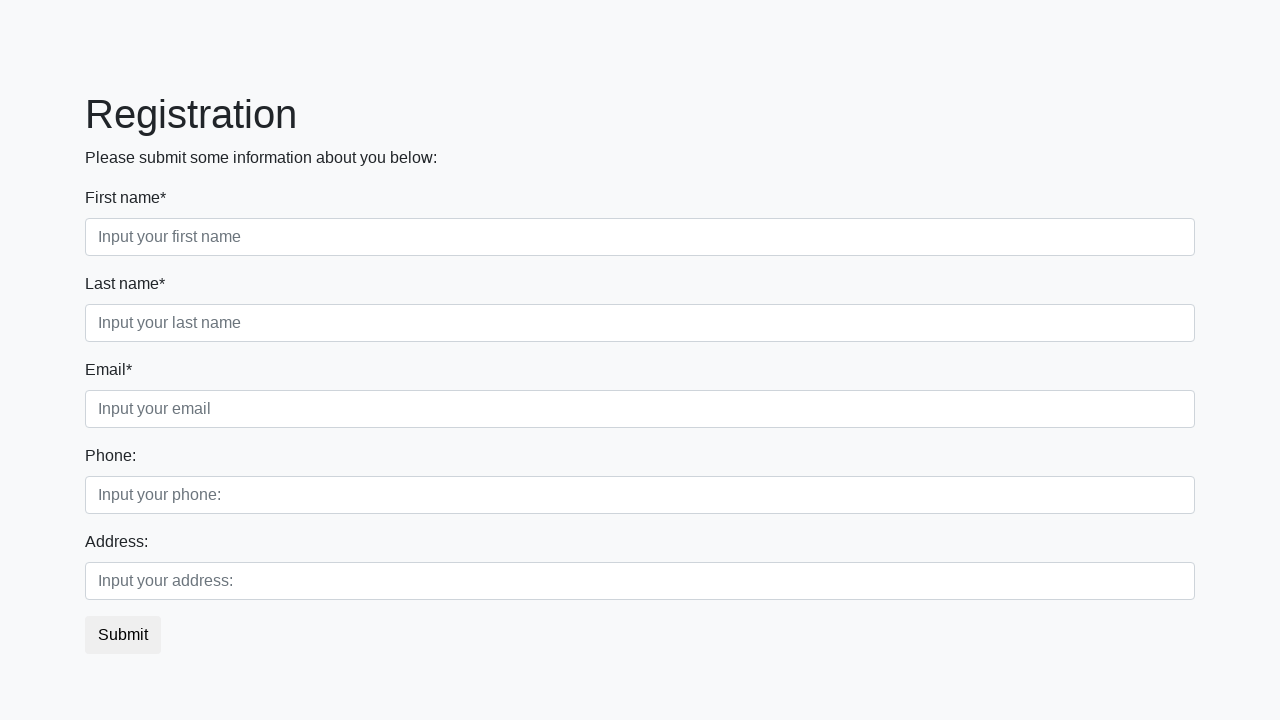

Filled first name field with 'Ivan' on input.first[required]
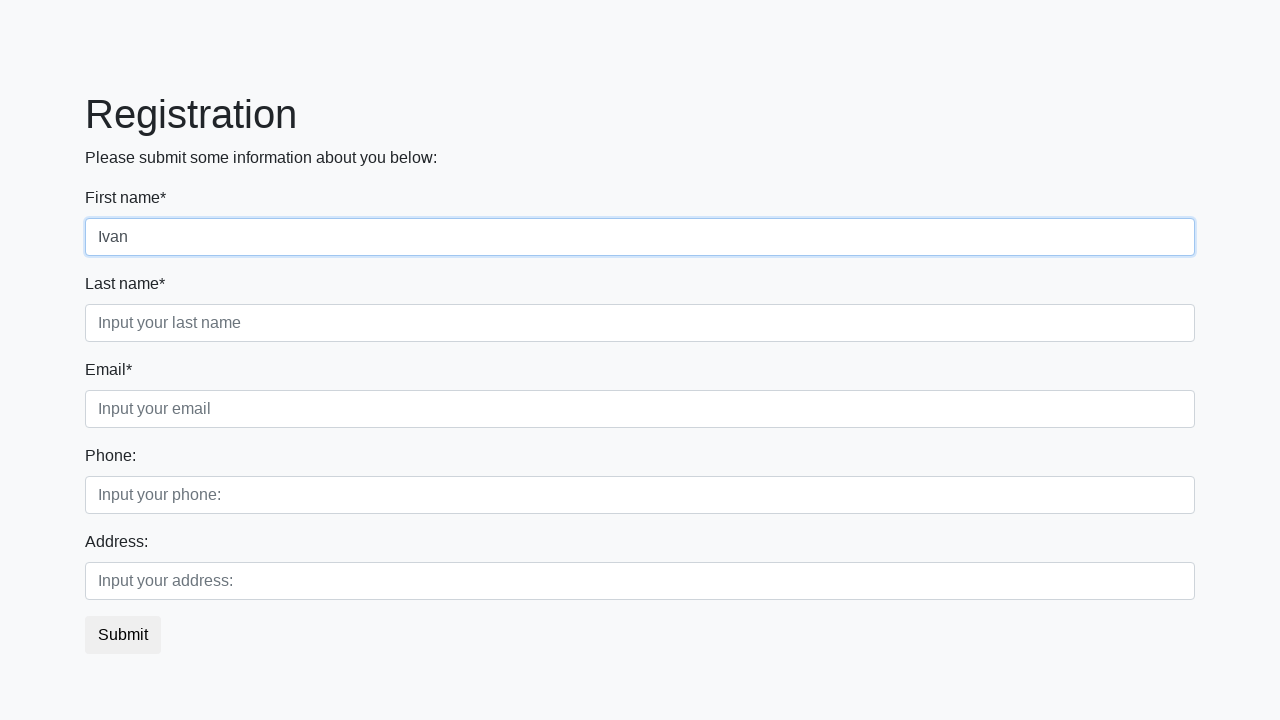

Filled last name field with 'Petrov' on input.second[required]
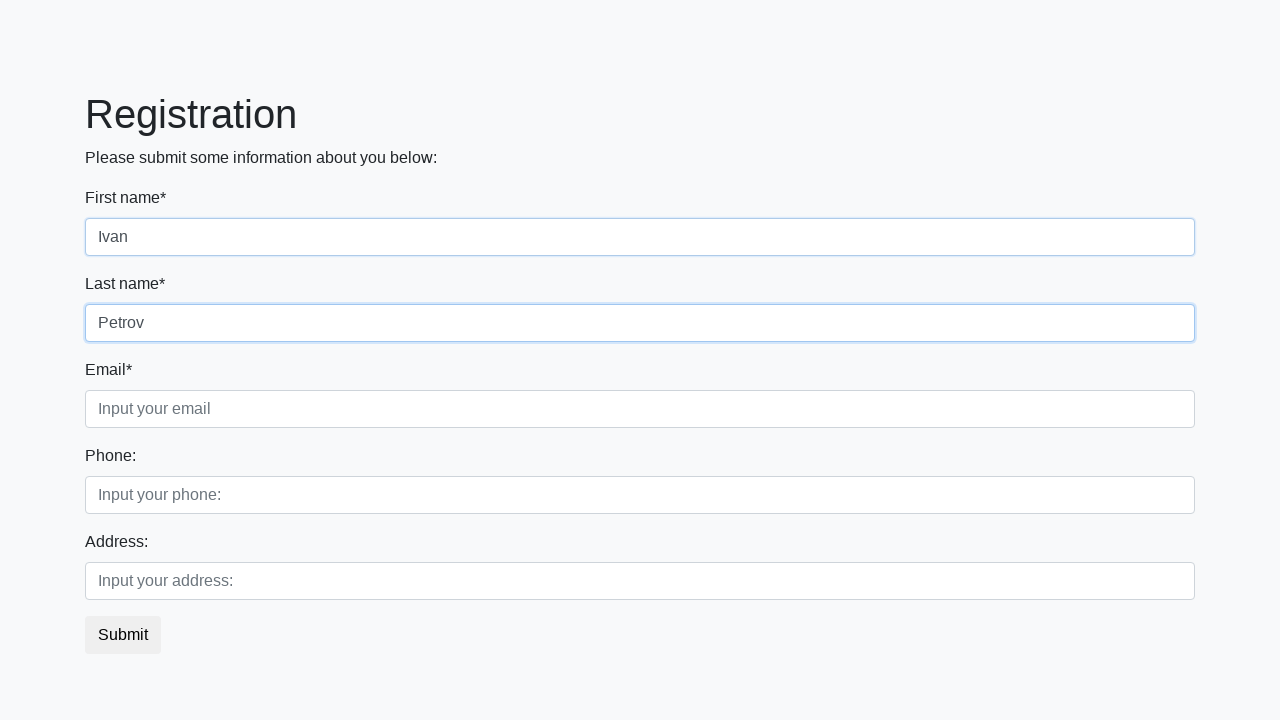

Filled email field with 'testuser847@gmail.com' on input.third[required]
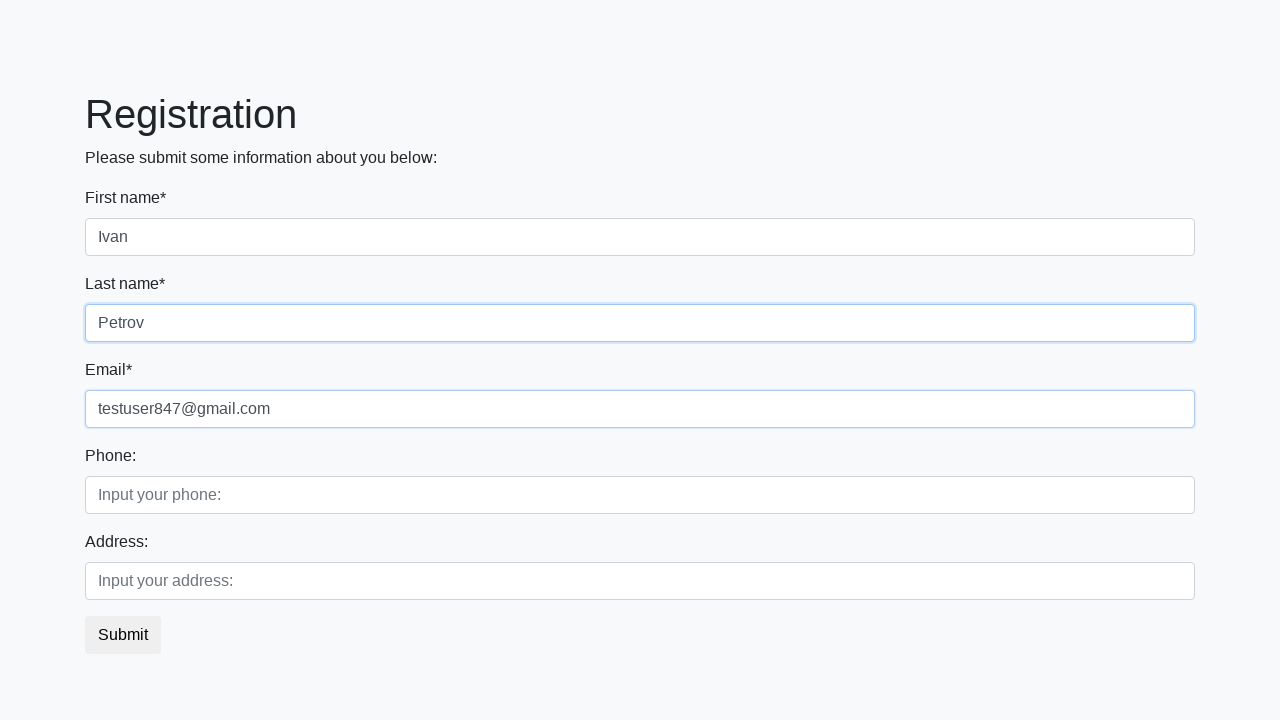

Clicked submit button to register at (123, 635) on button.btn
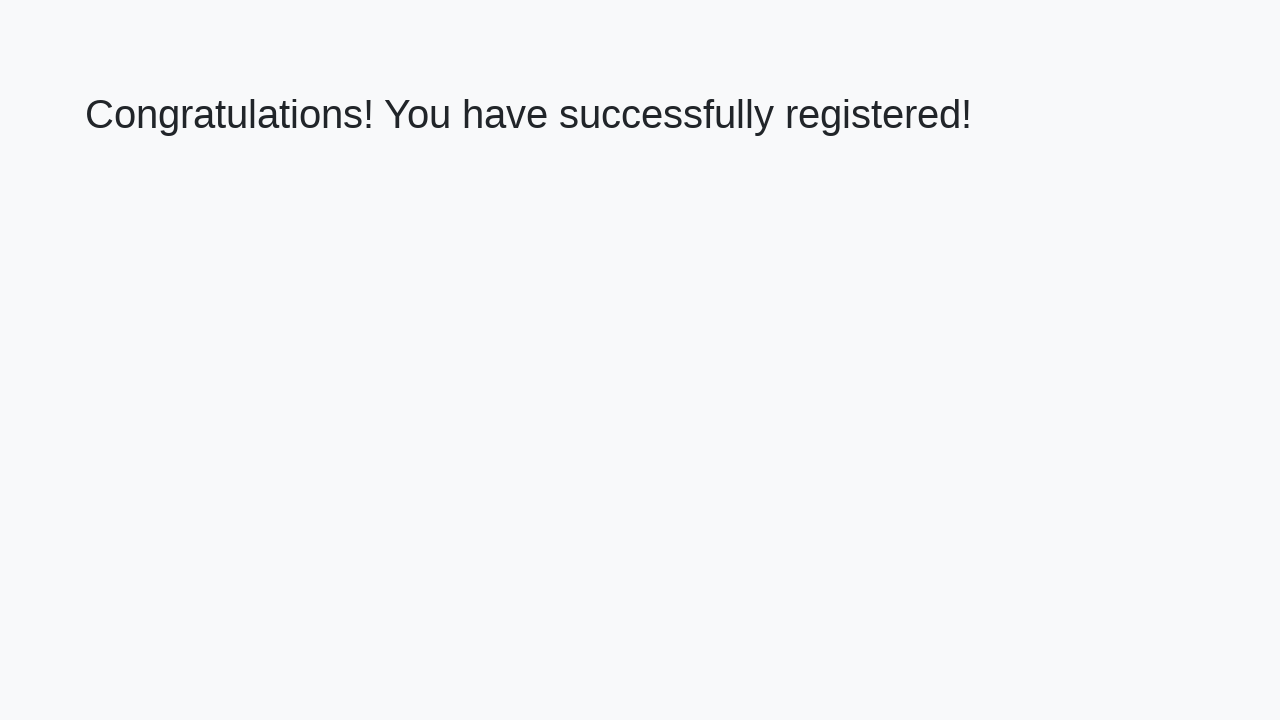

Success message h1 element loaded
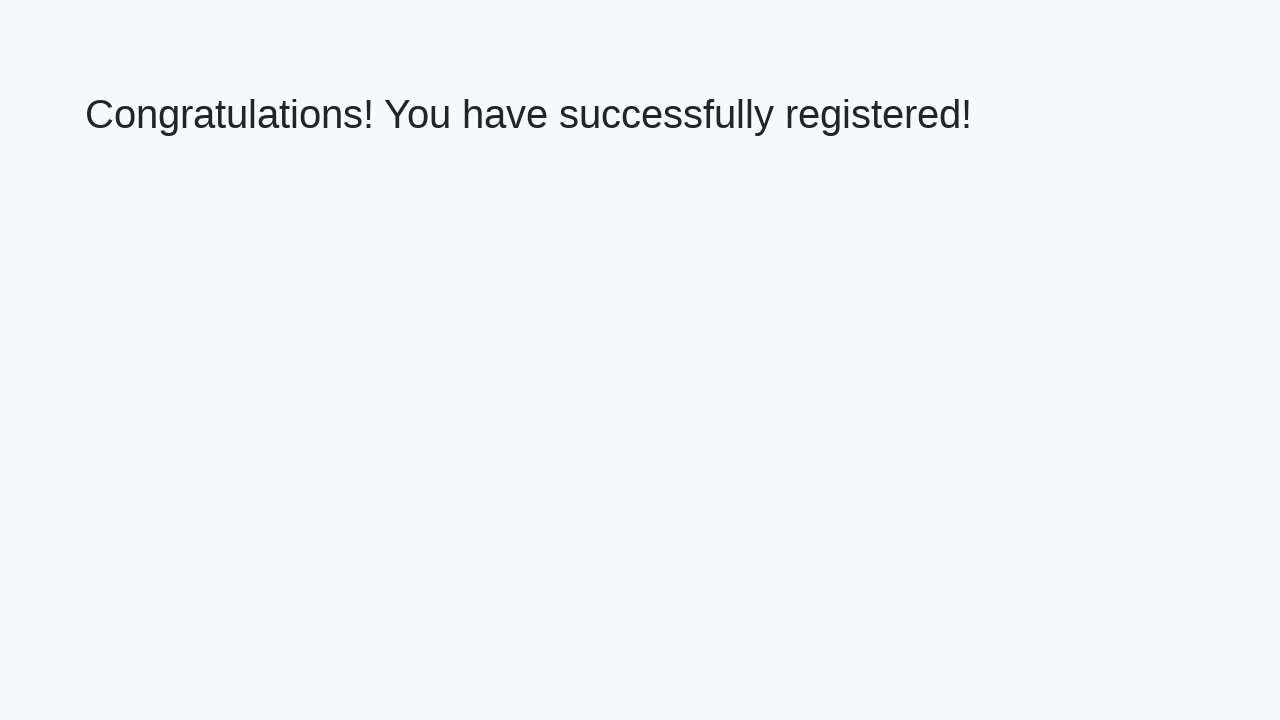

Retrieved success message text
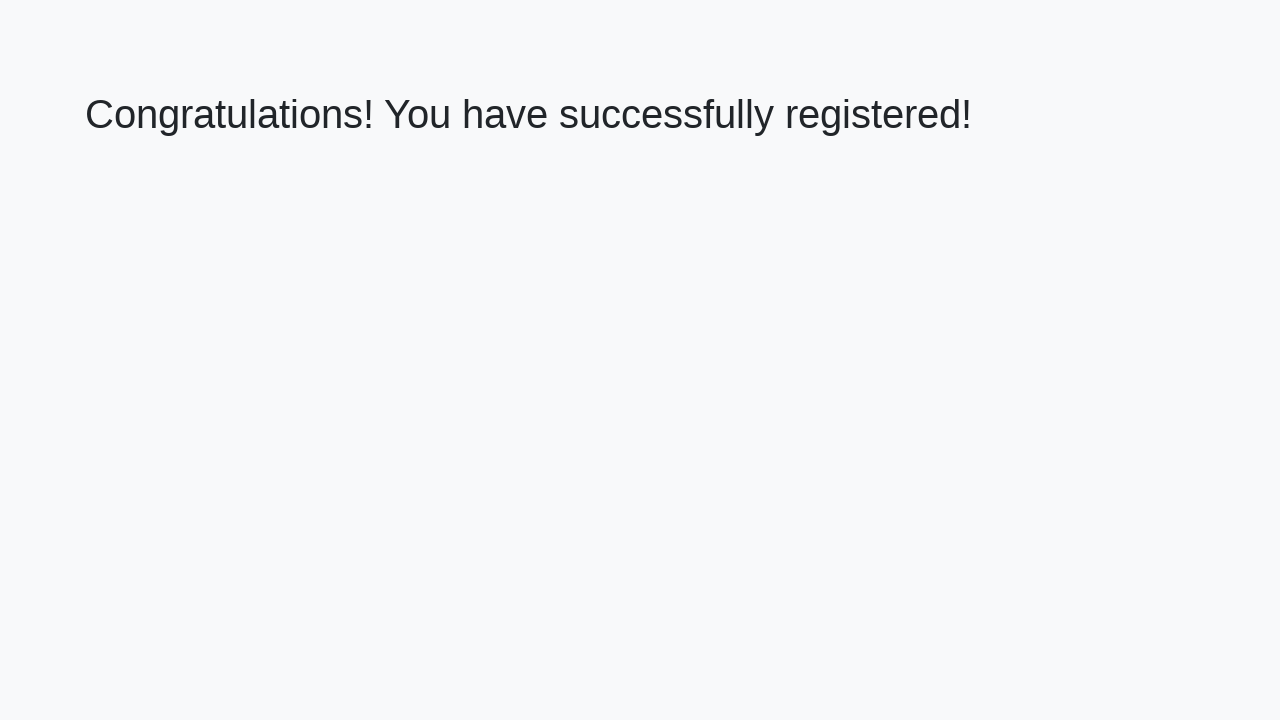

Verified success message displays correct congratulations text
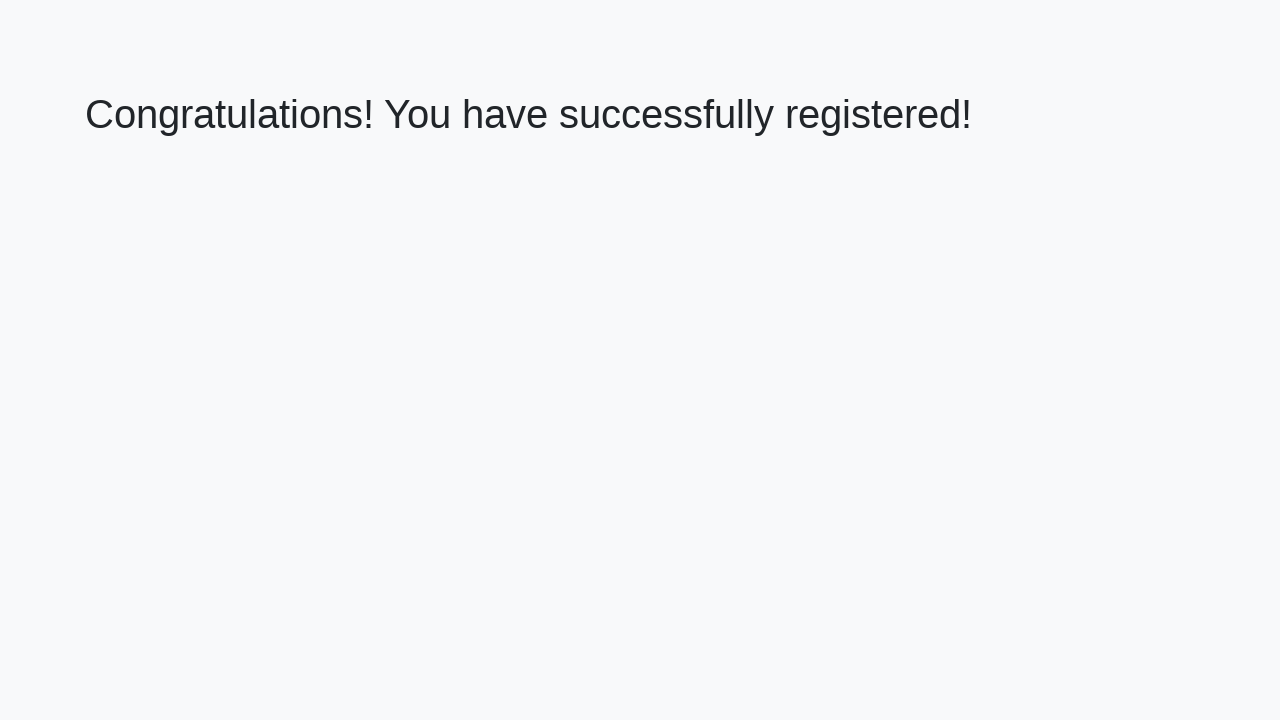

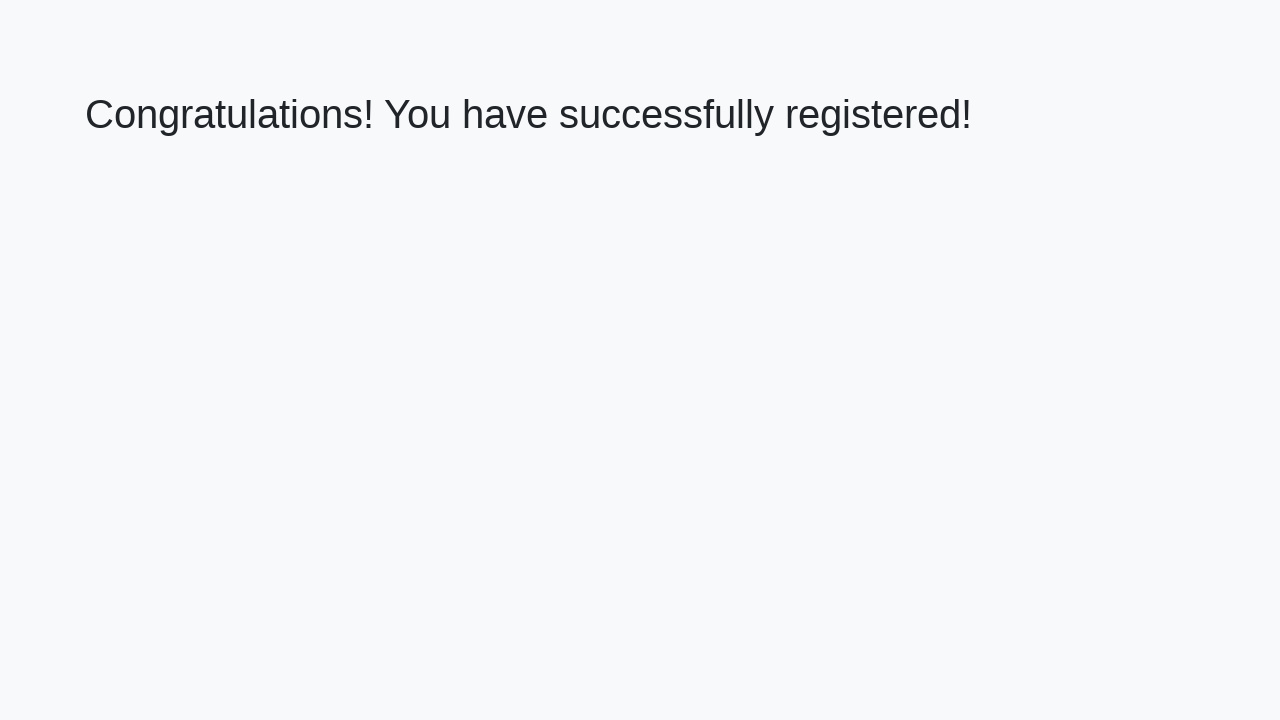